Opens the hamburger menu, uses the search input to search for "creatina", and verifies search results appear containing the search term

Starting URL: https://front-qa.vida-fit.com/

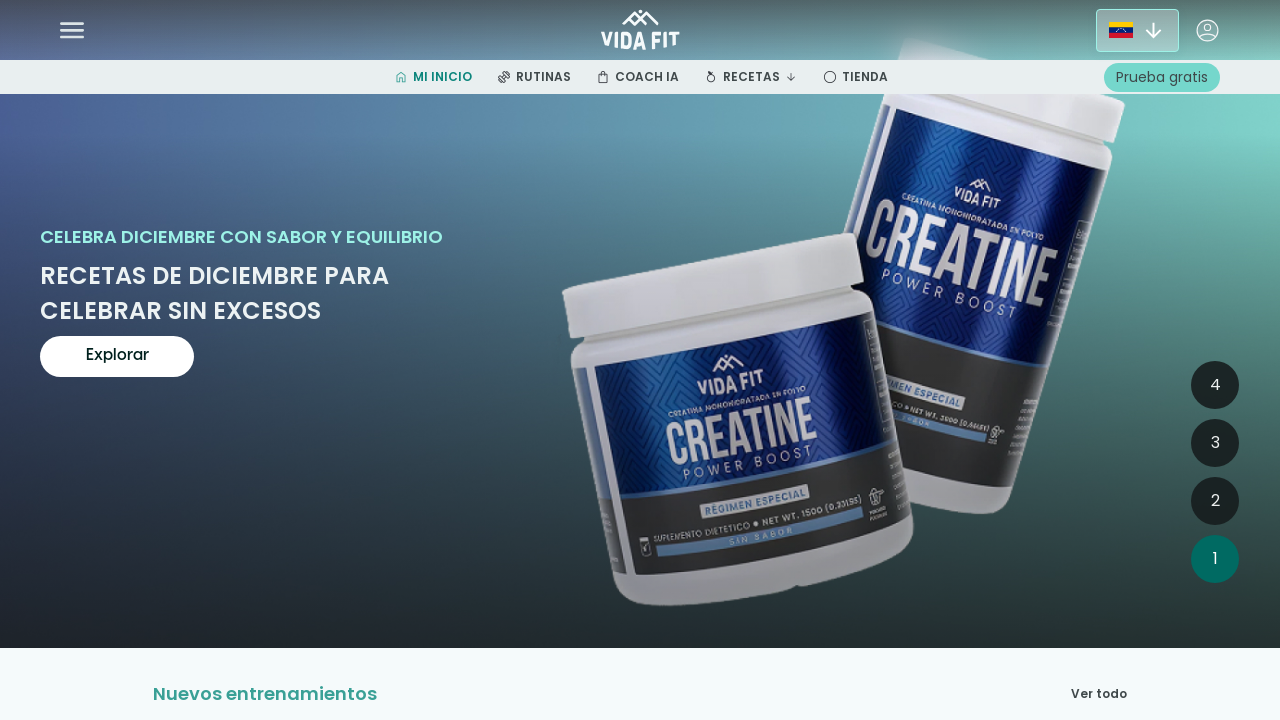

Granted geolocation permission
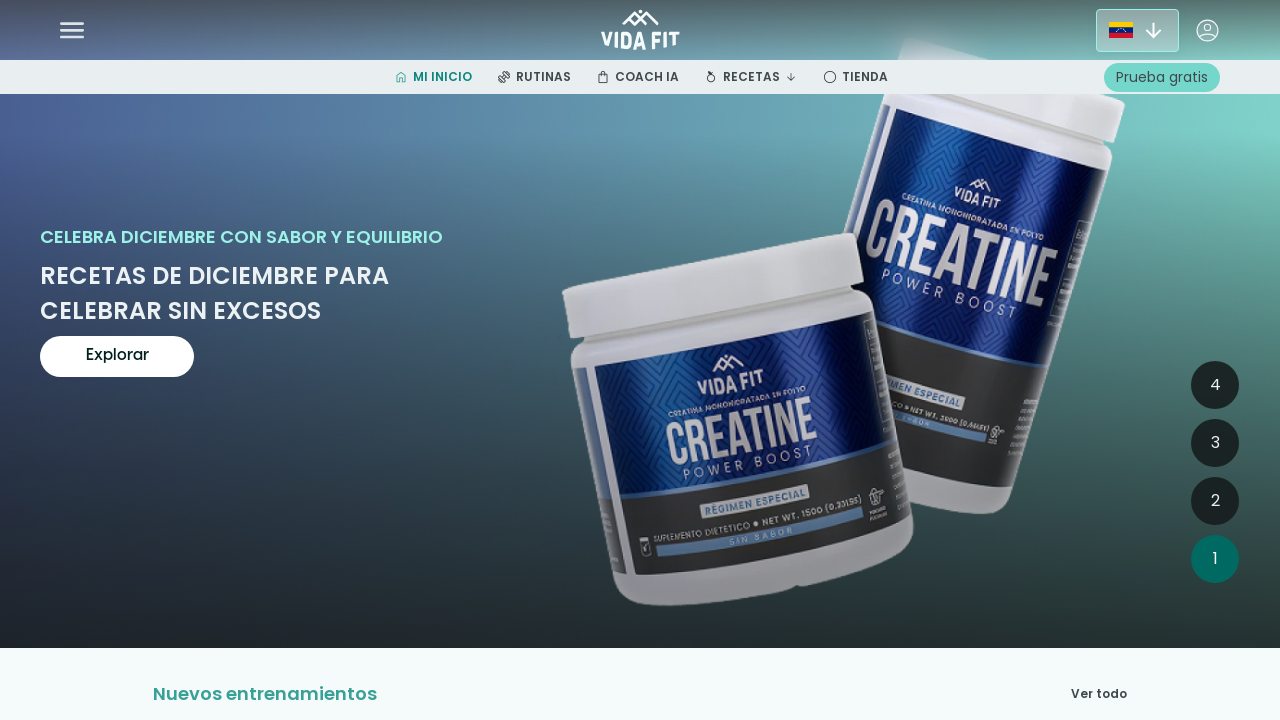

Located hamburger menu icon
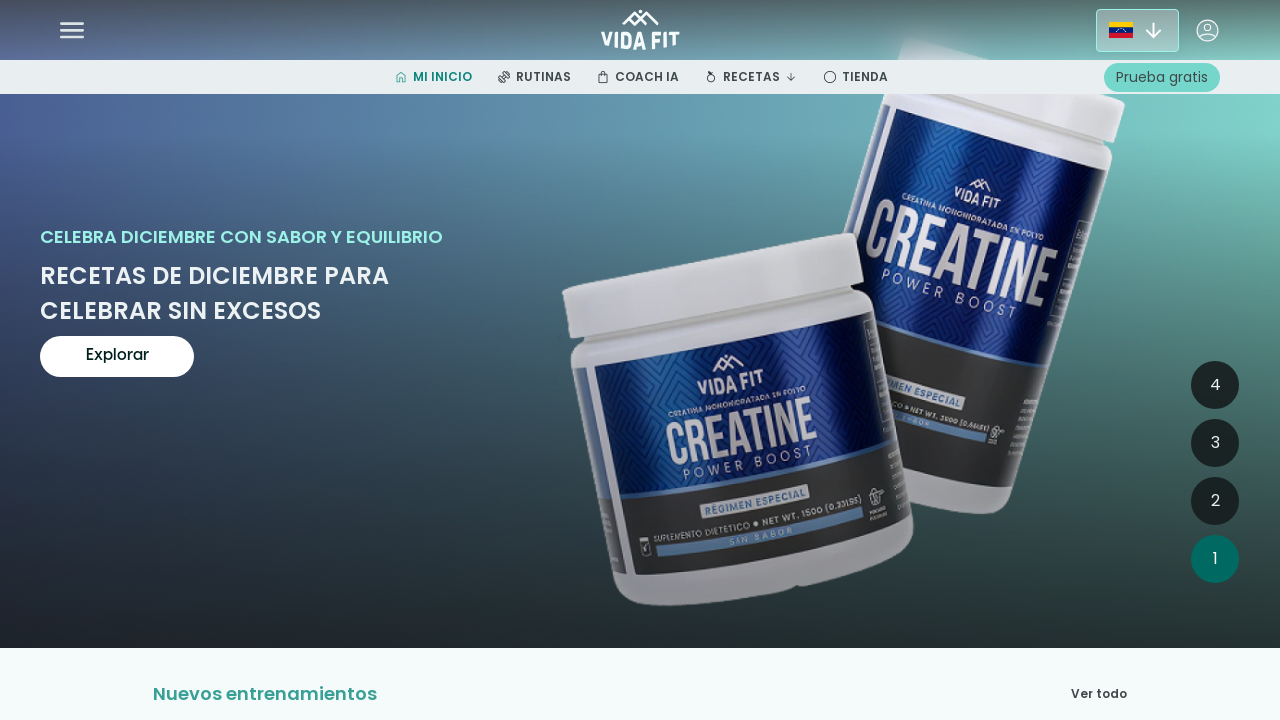

Hamburger menu icon is visible
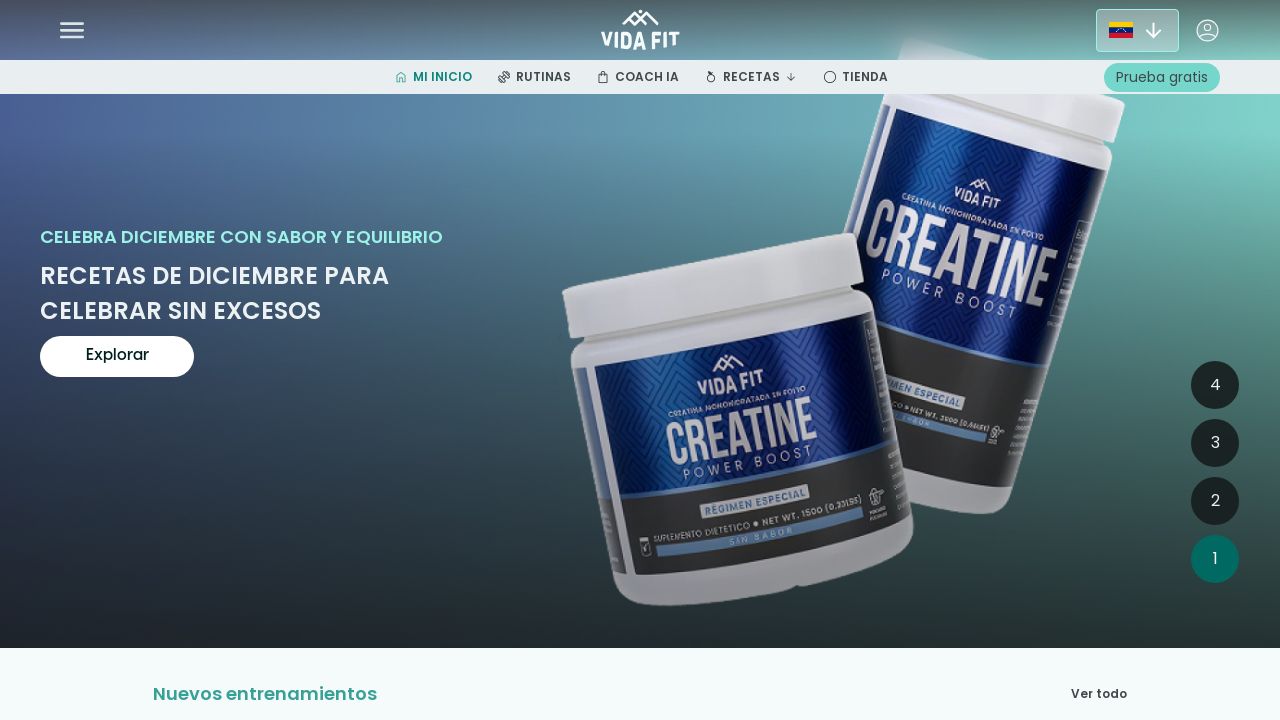

Clicked hamburger menu icon to open menu at (72, 30) on mat-icon[data-mat-icon-name="my-icon-menu-ham"]
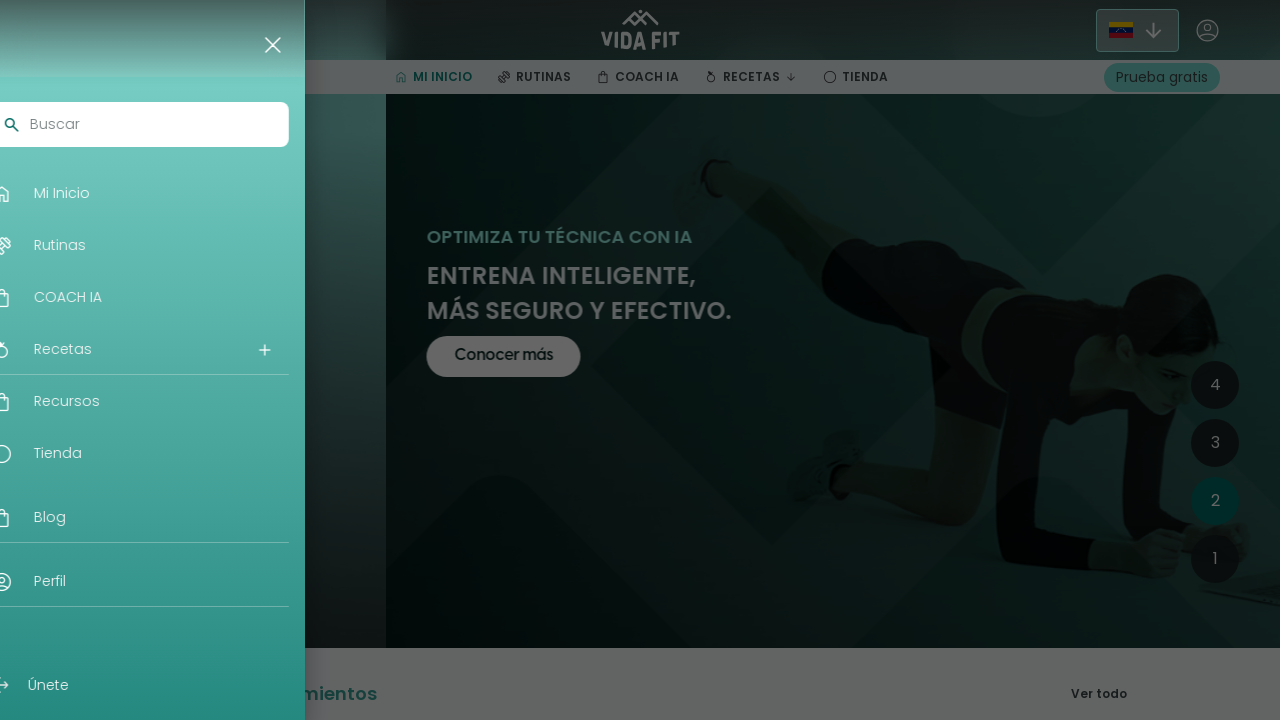

Located navigation hamburger menu element
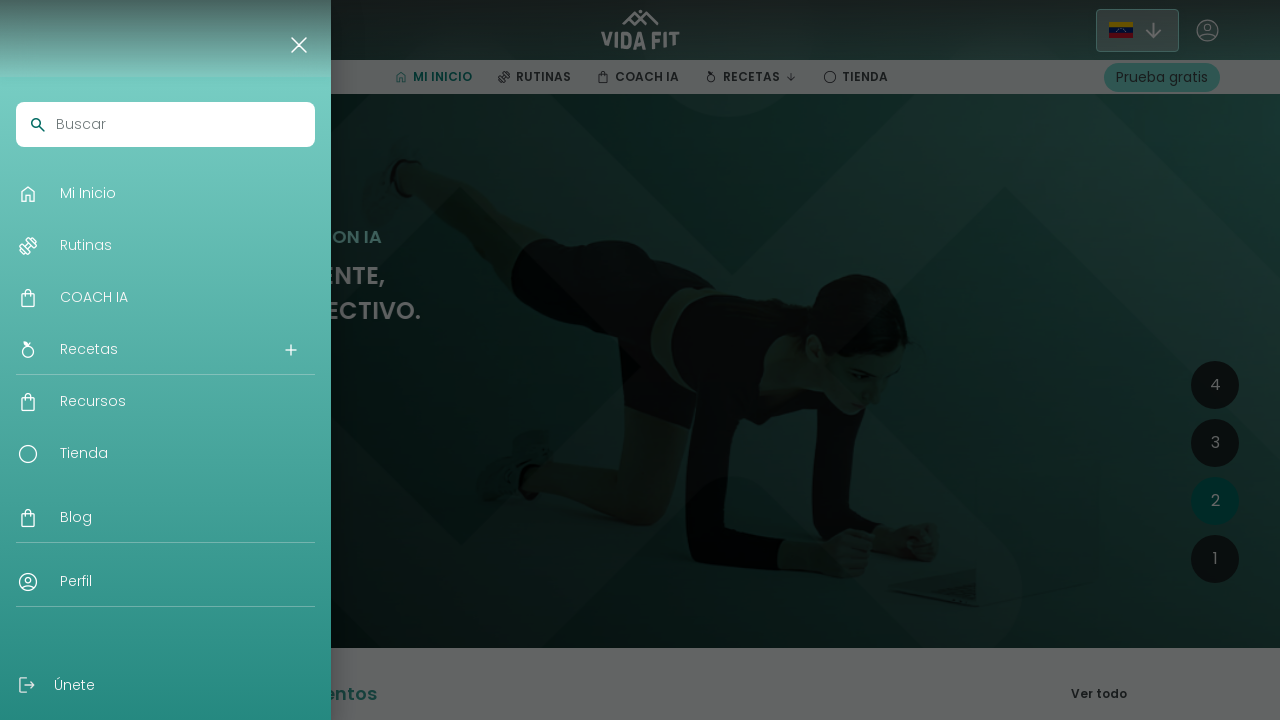

Navigation menu is now visible
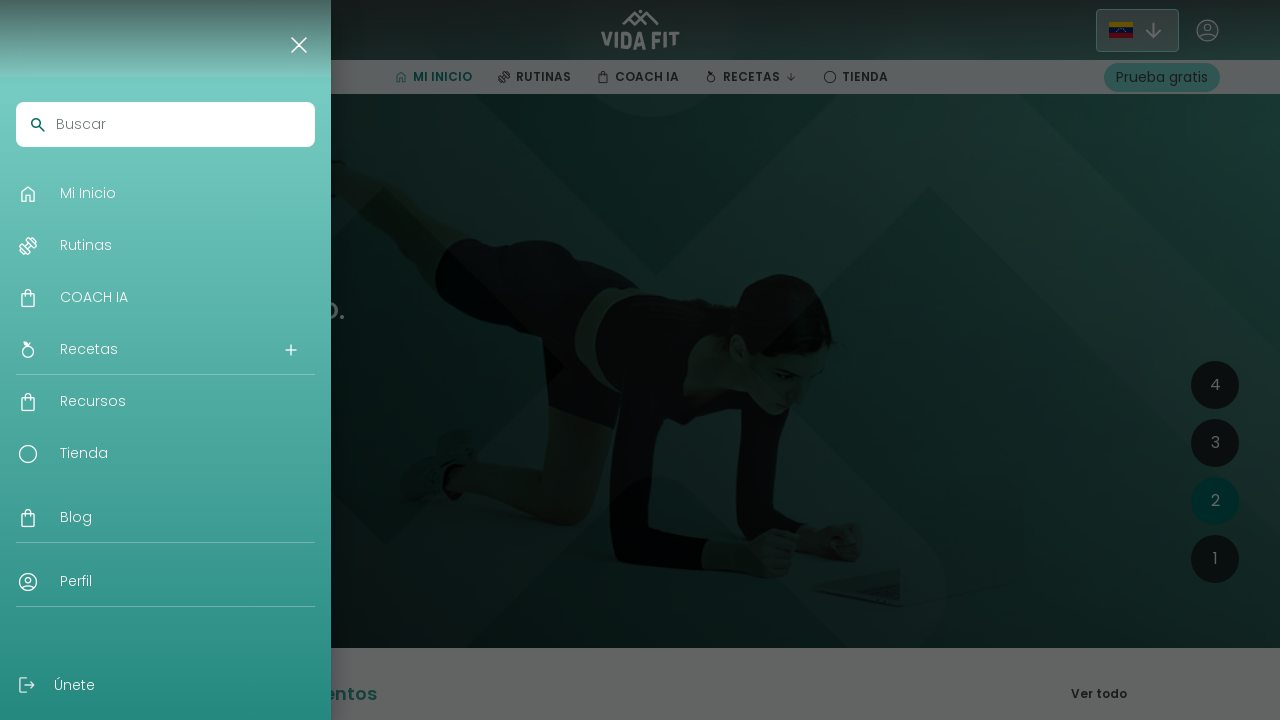

Located search input field in menu
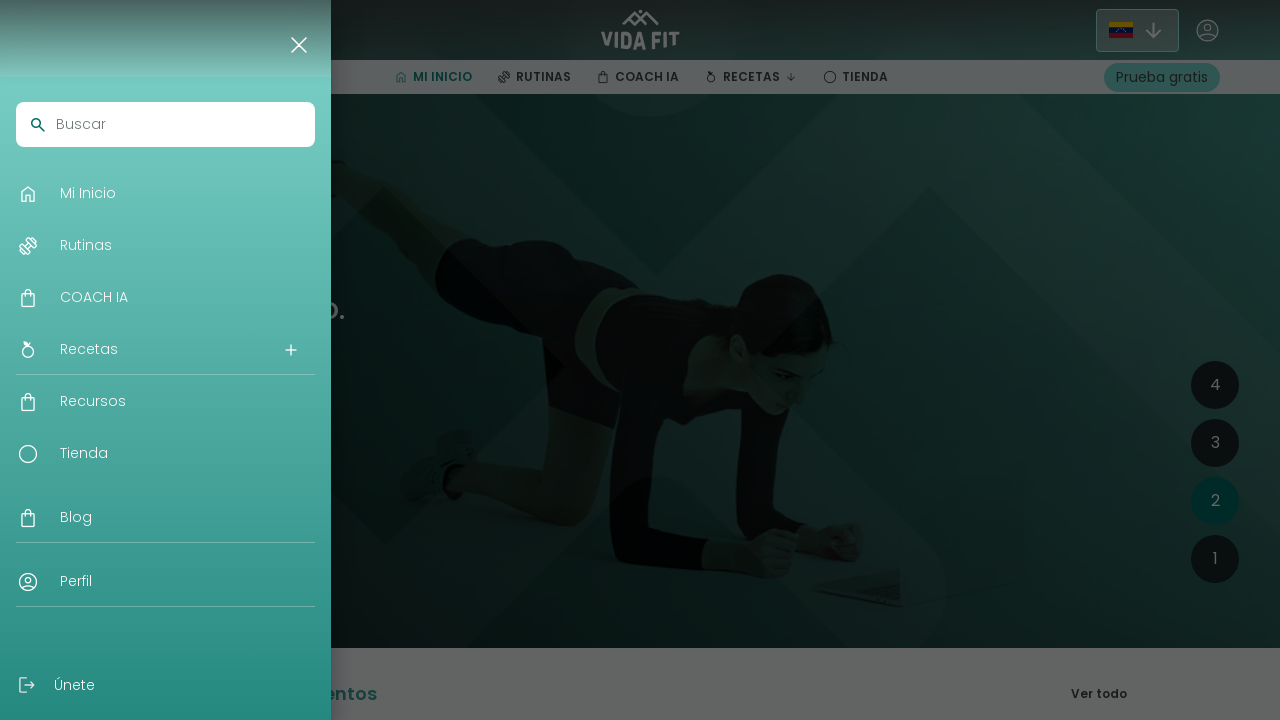

Search input field is visible
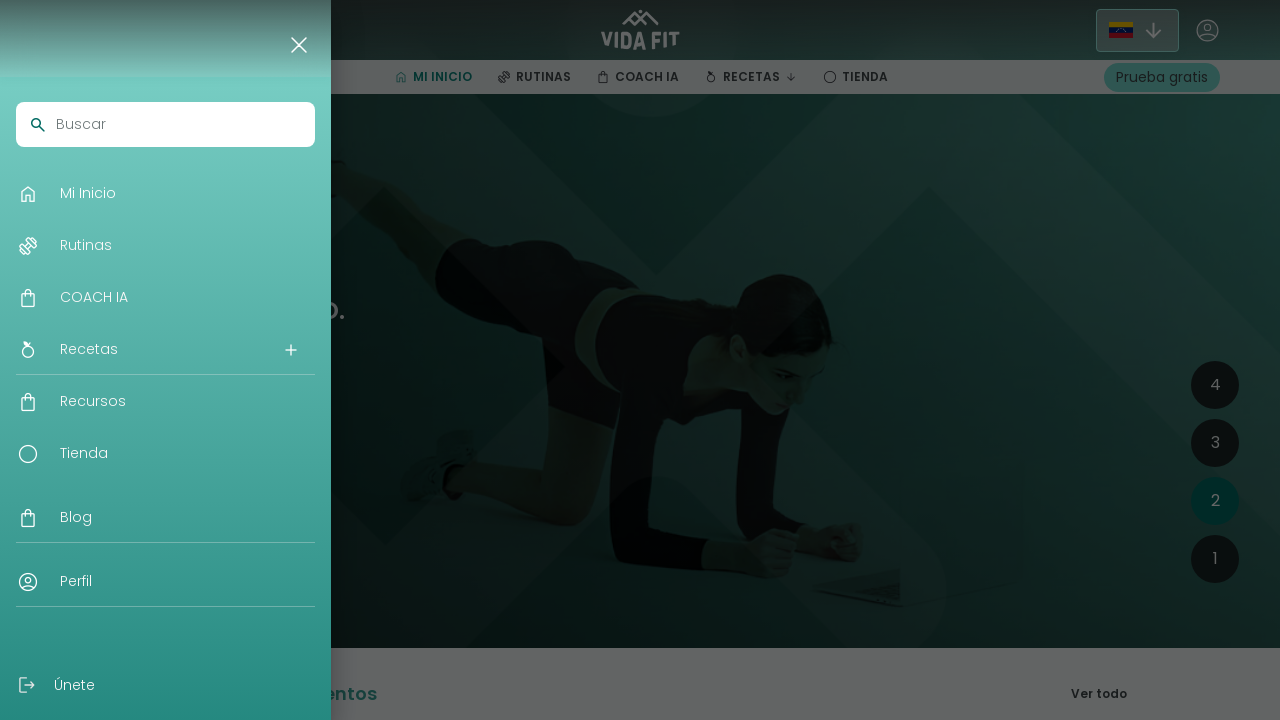

Removed readonly attribute from search input
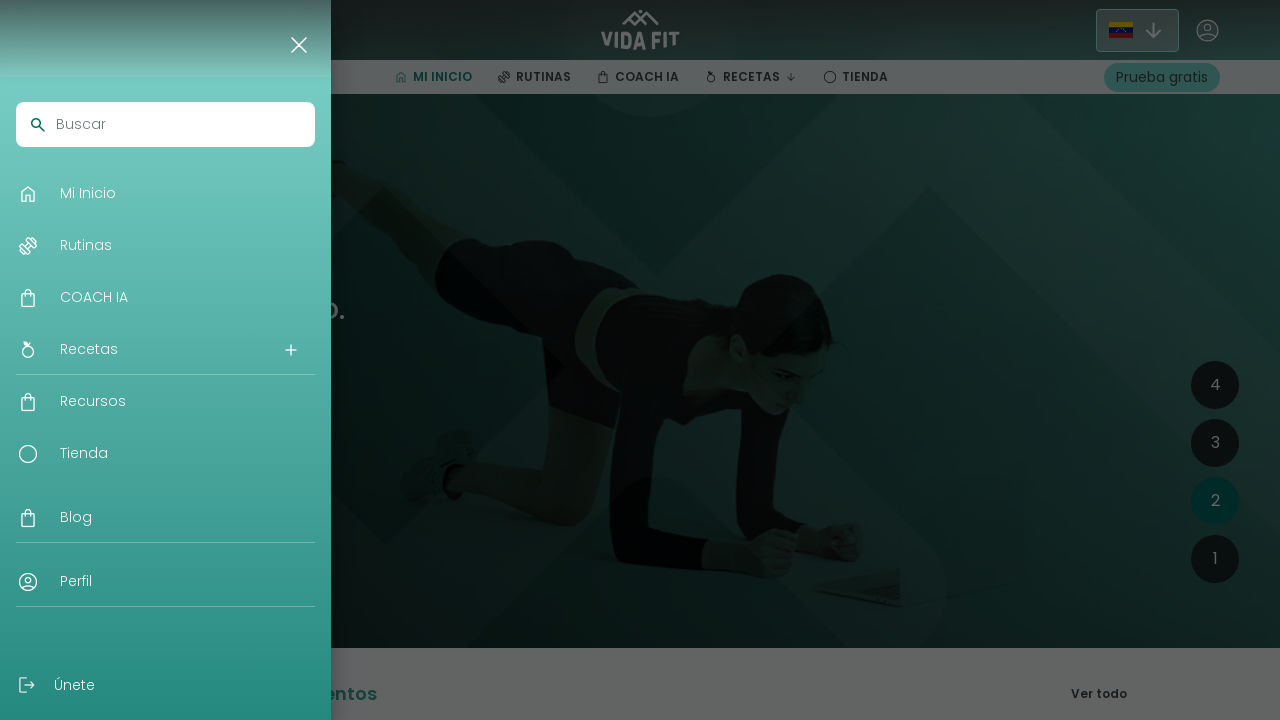

Filled search input with 'creatina' on app-navigation-hamburger-menu >> input[placeholder="Buscar"]
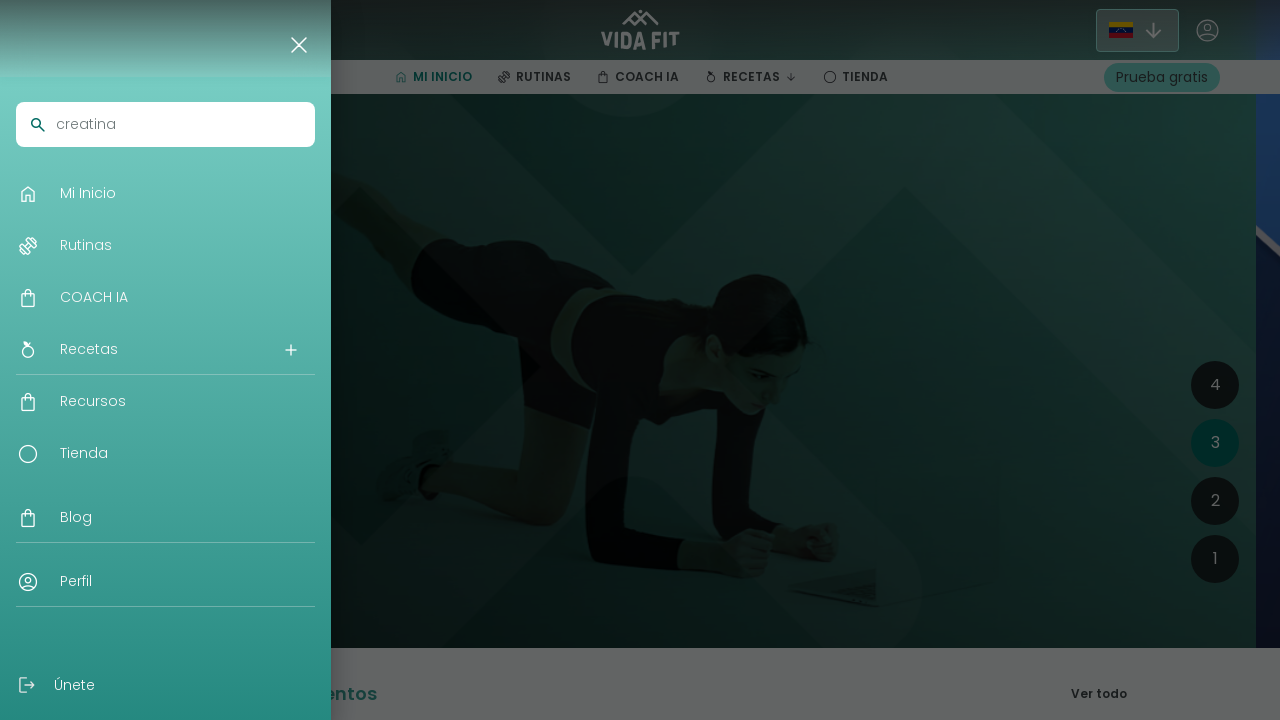

Waited 2 seconds for search results to filter
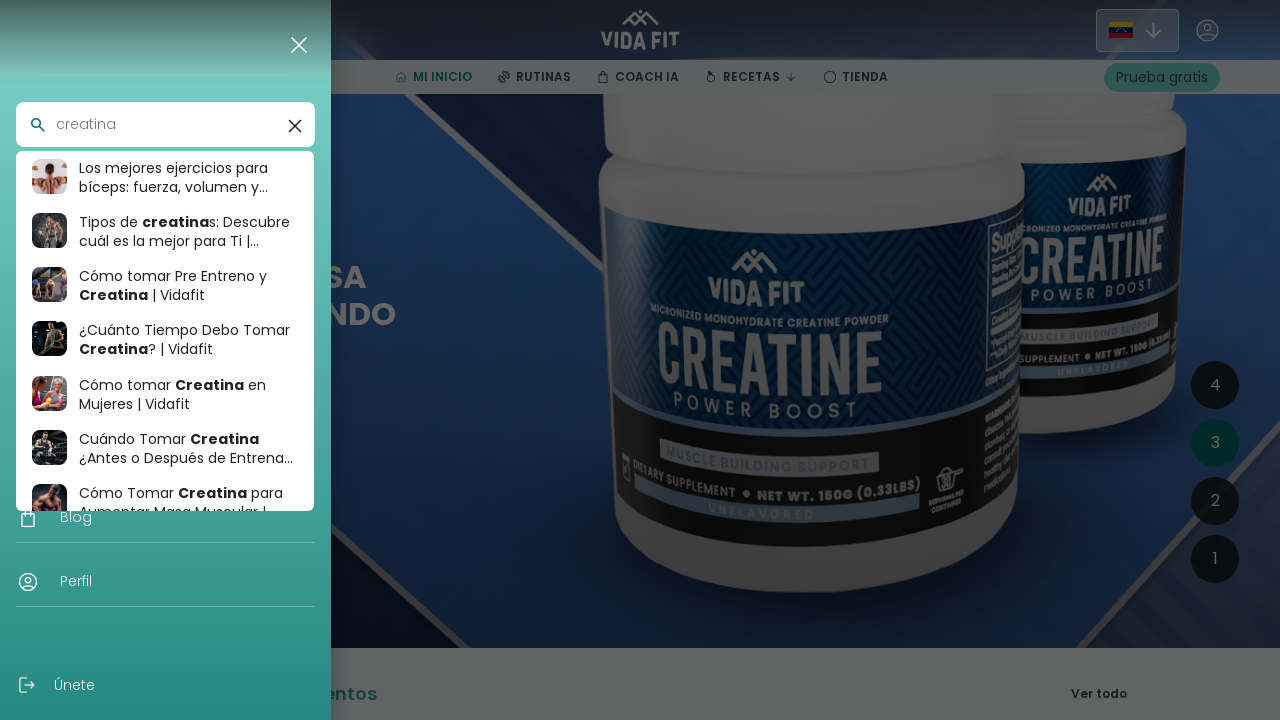

Located search results containing 'creatina'
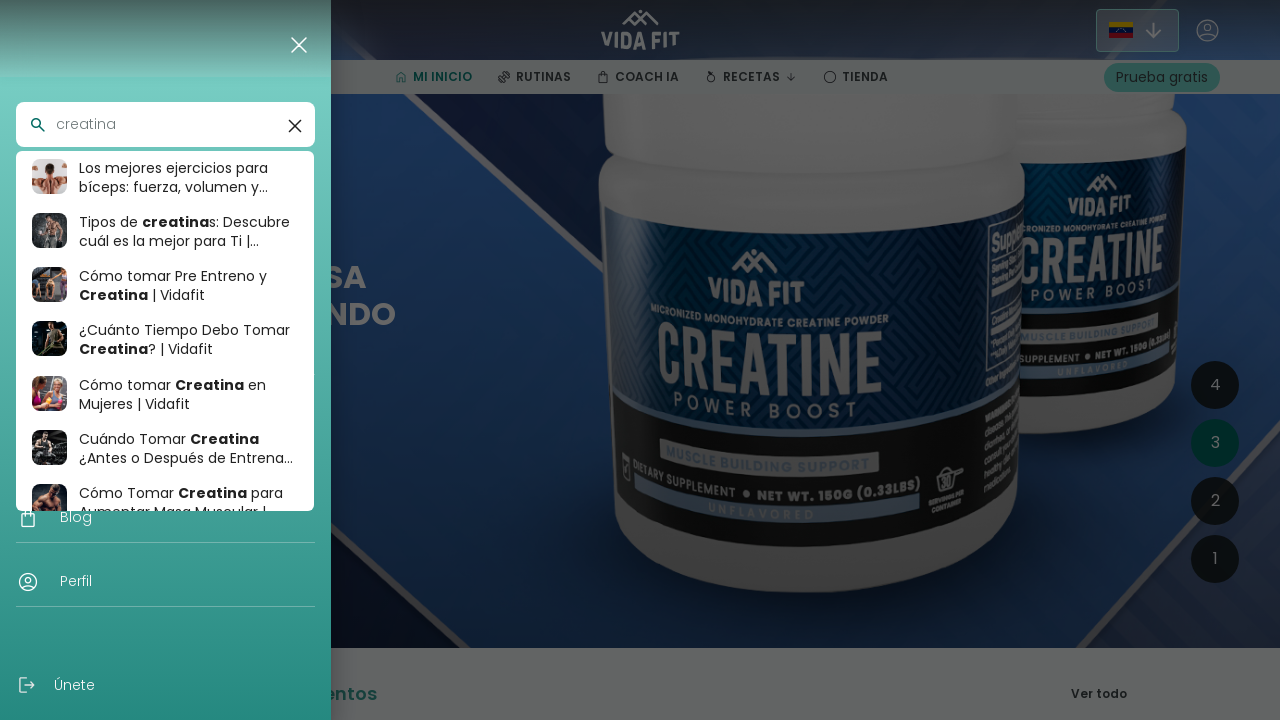

First search result with 'creatina' is visible - search successful
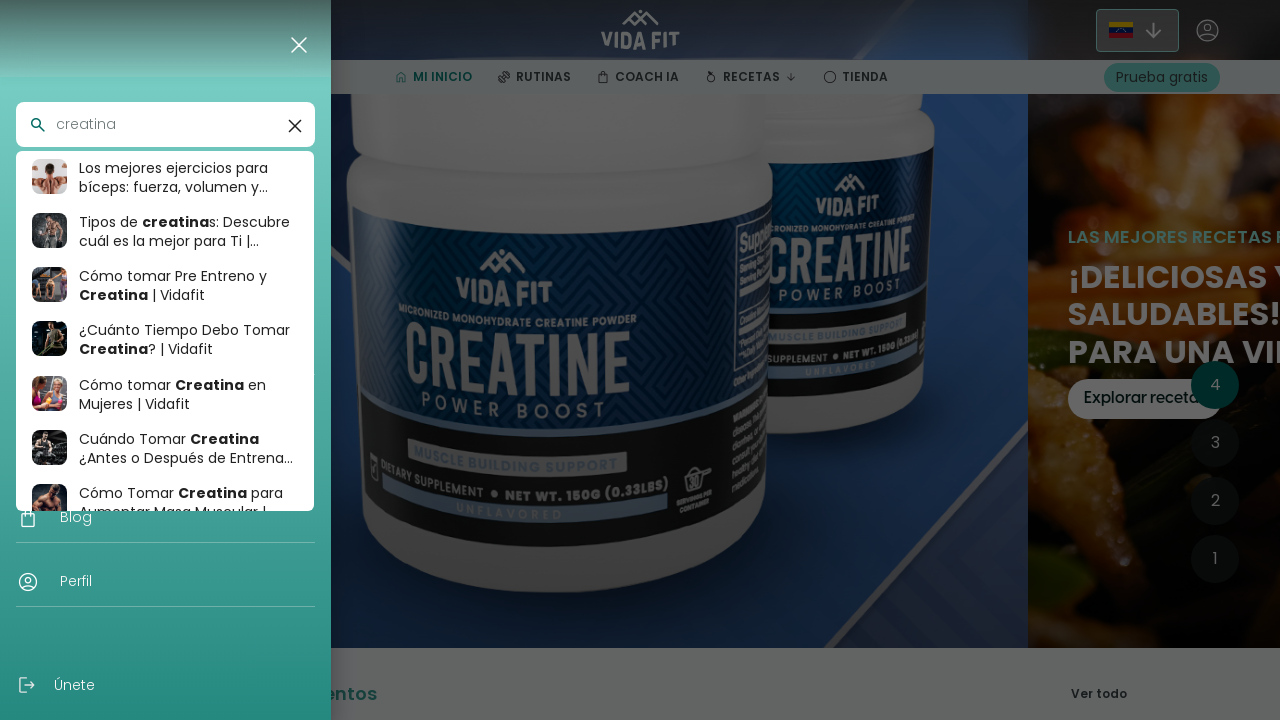

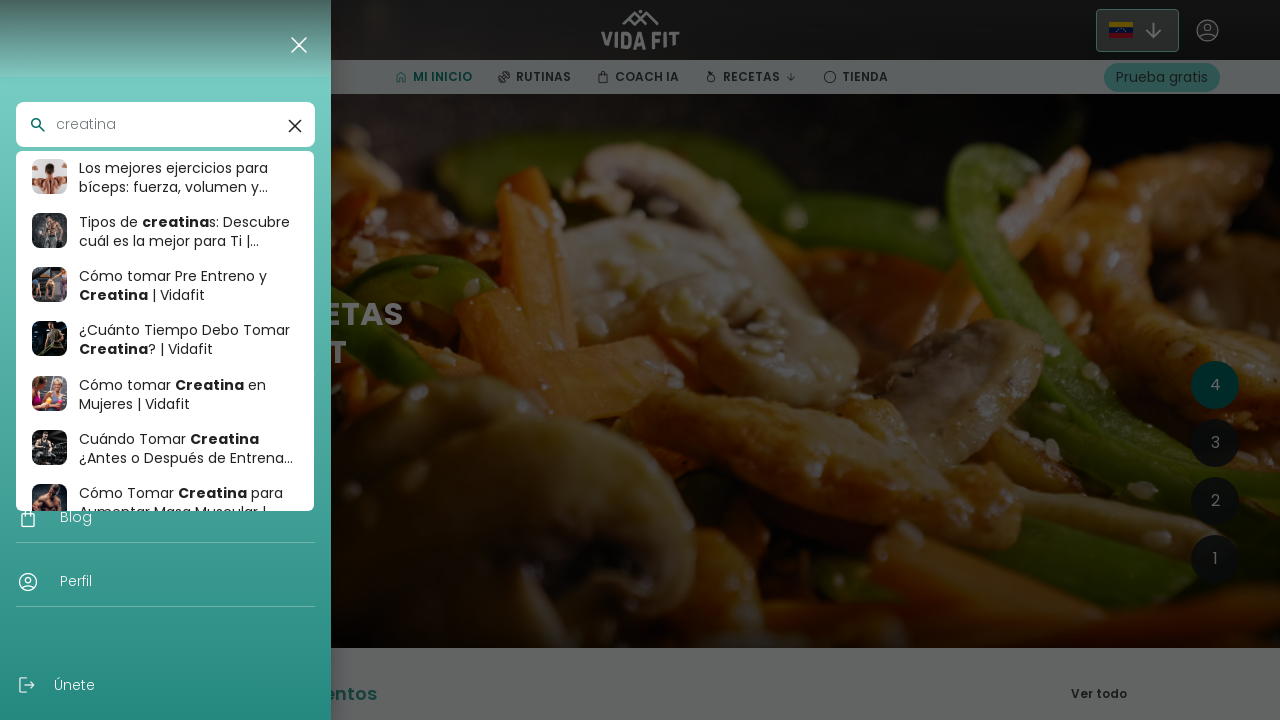